Tests the Catalog page listing by verifying exactly 3 cats are displayed with correct information

Starting URL: https://cs1632.appspot.com/

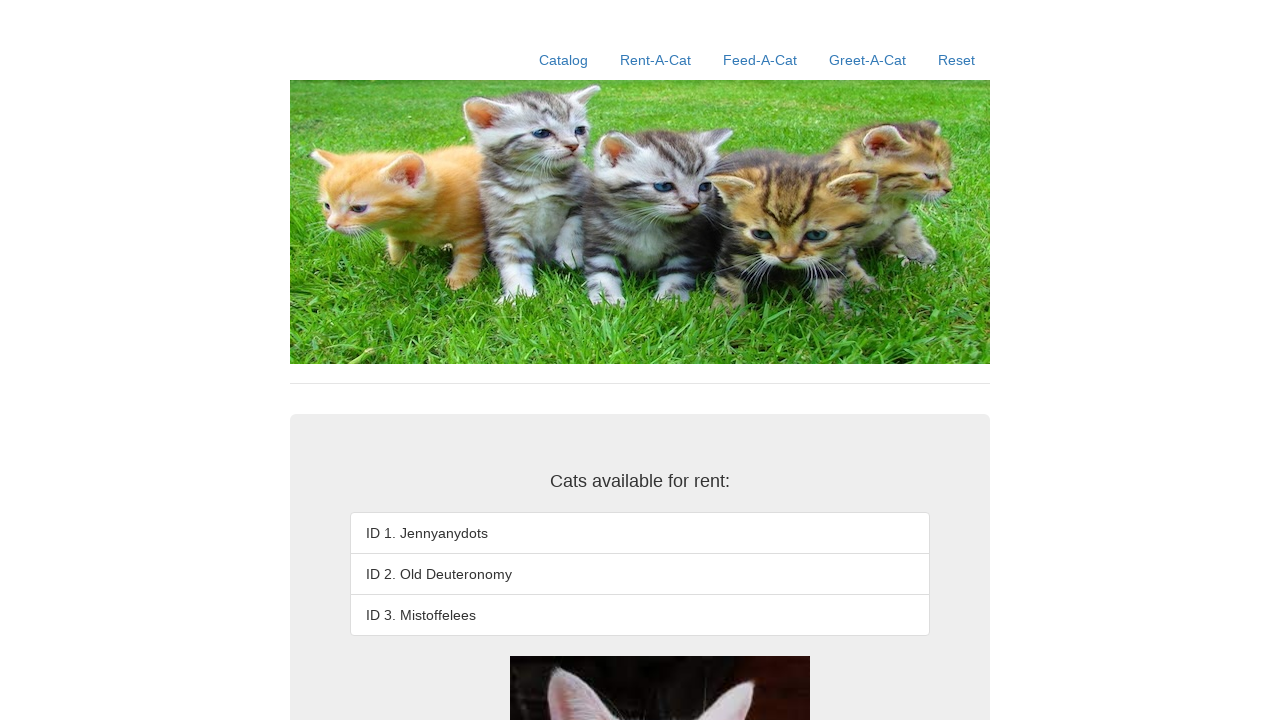

Set cookies to initialize state (1=false, 2=false, 3=false)
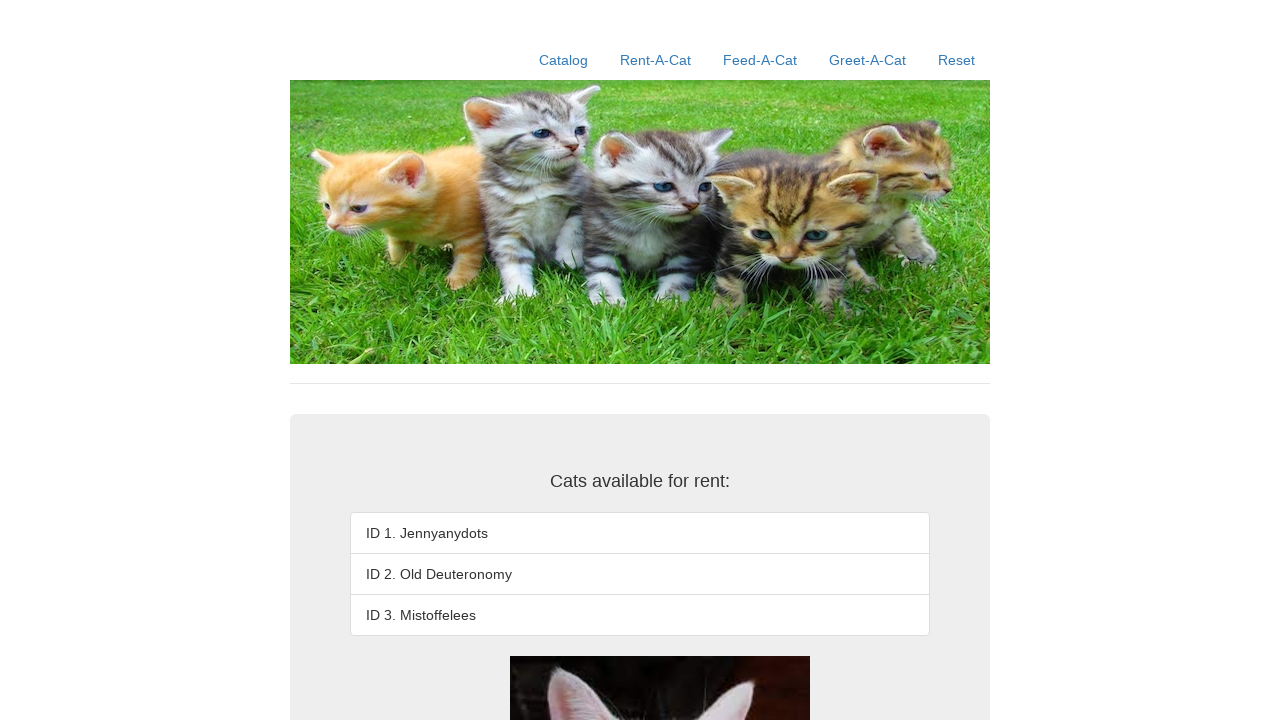

Clicked Catalog link to navigate to catalog page at (564, 60) on a:has-text('Catalog')
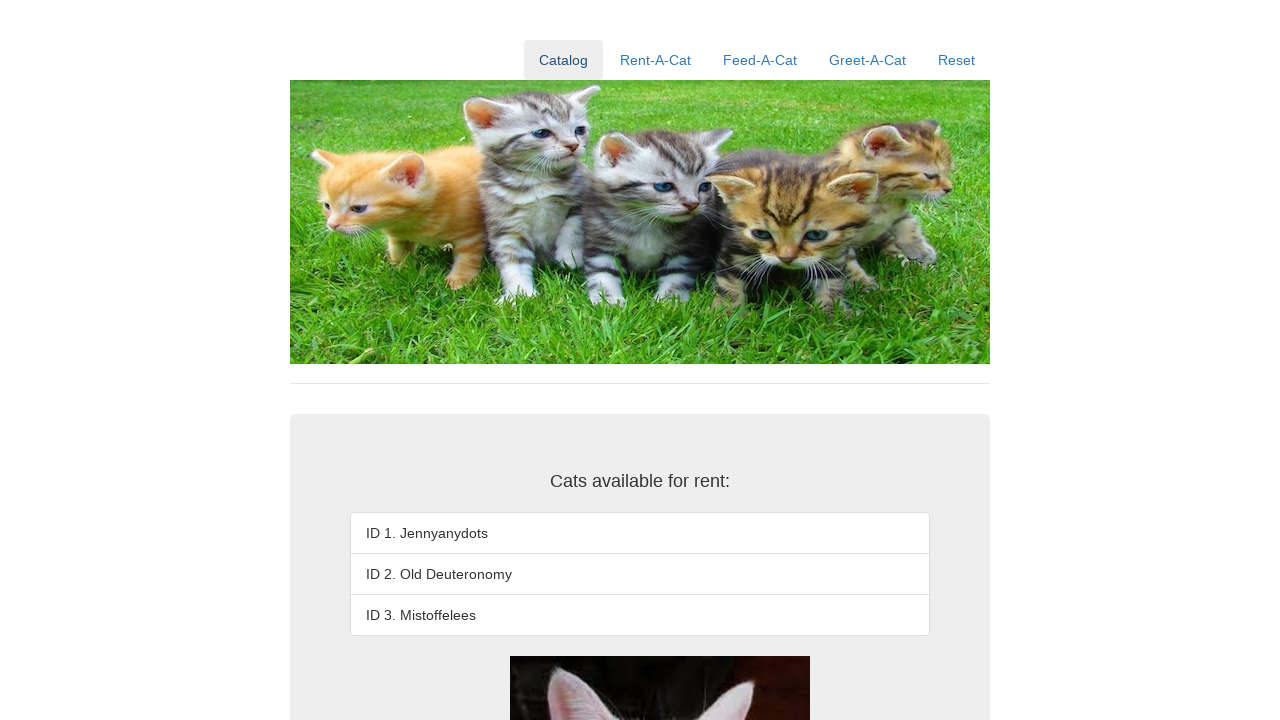

Verified that third cat listing item exists
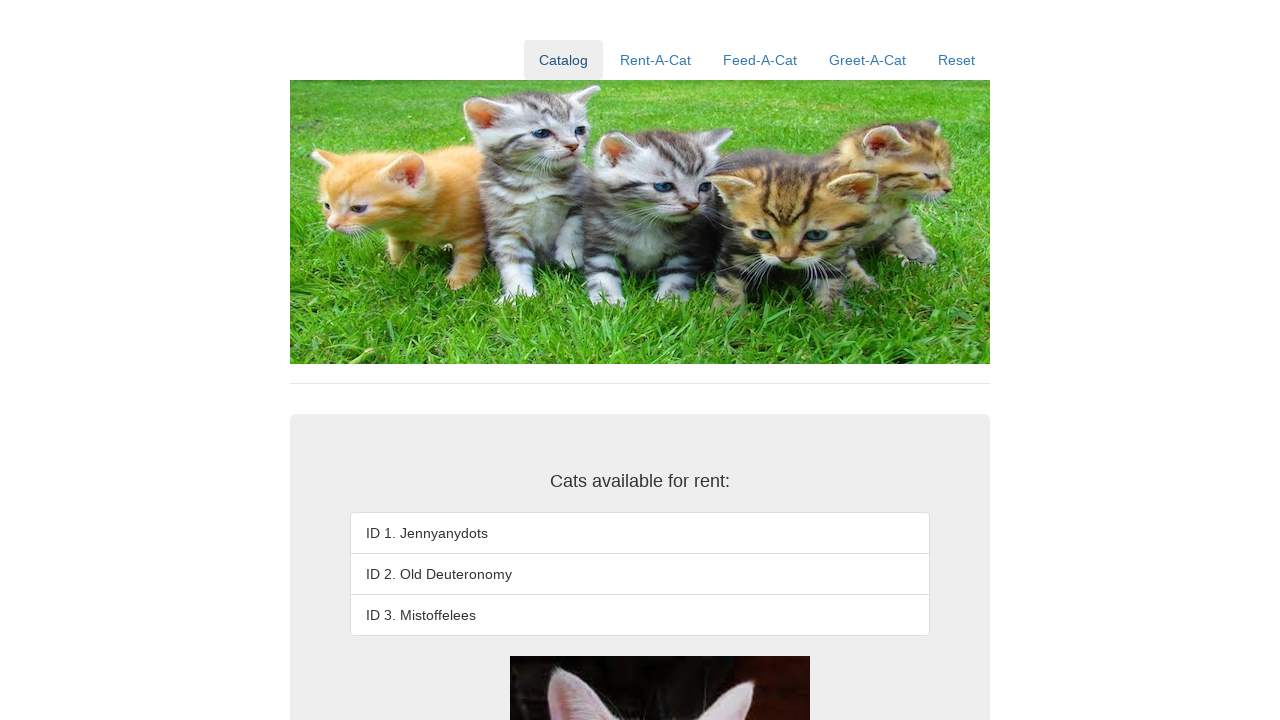

Verified that exactly 3 cats are displayed (fourth item does not exist)
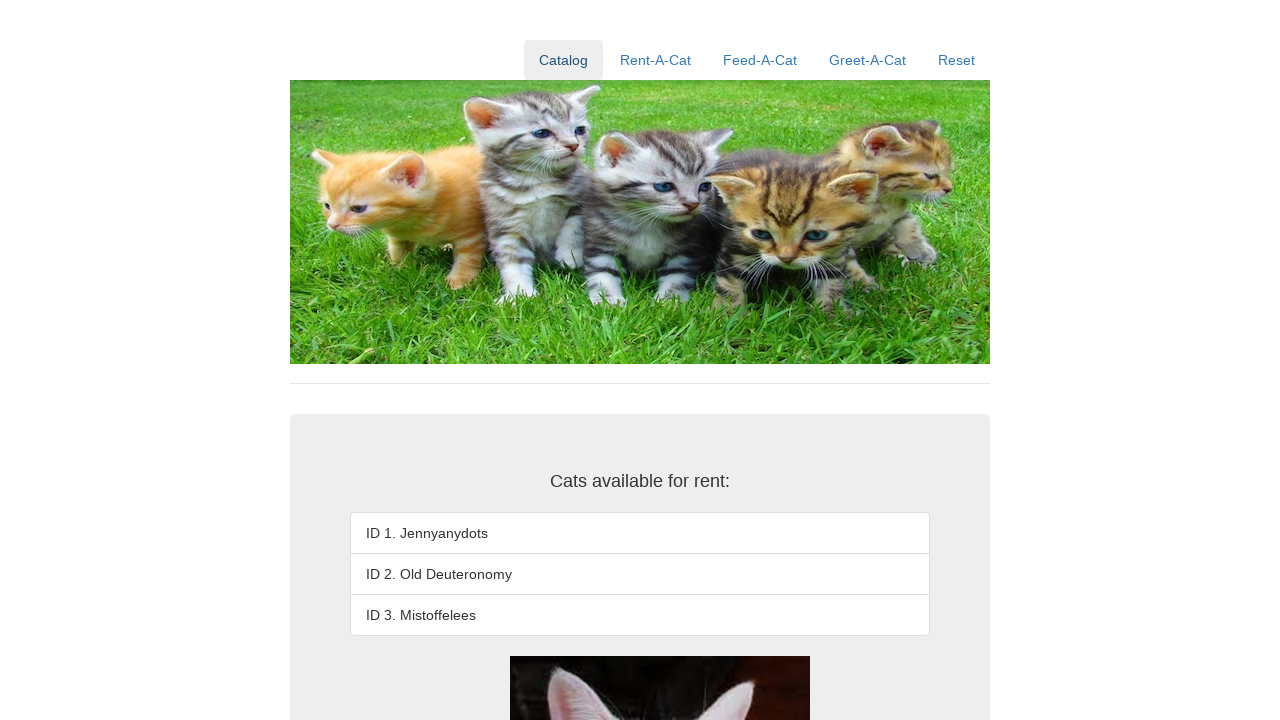

Verified third cat's information is correct: 'ID 3. Mistoffelees'
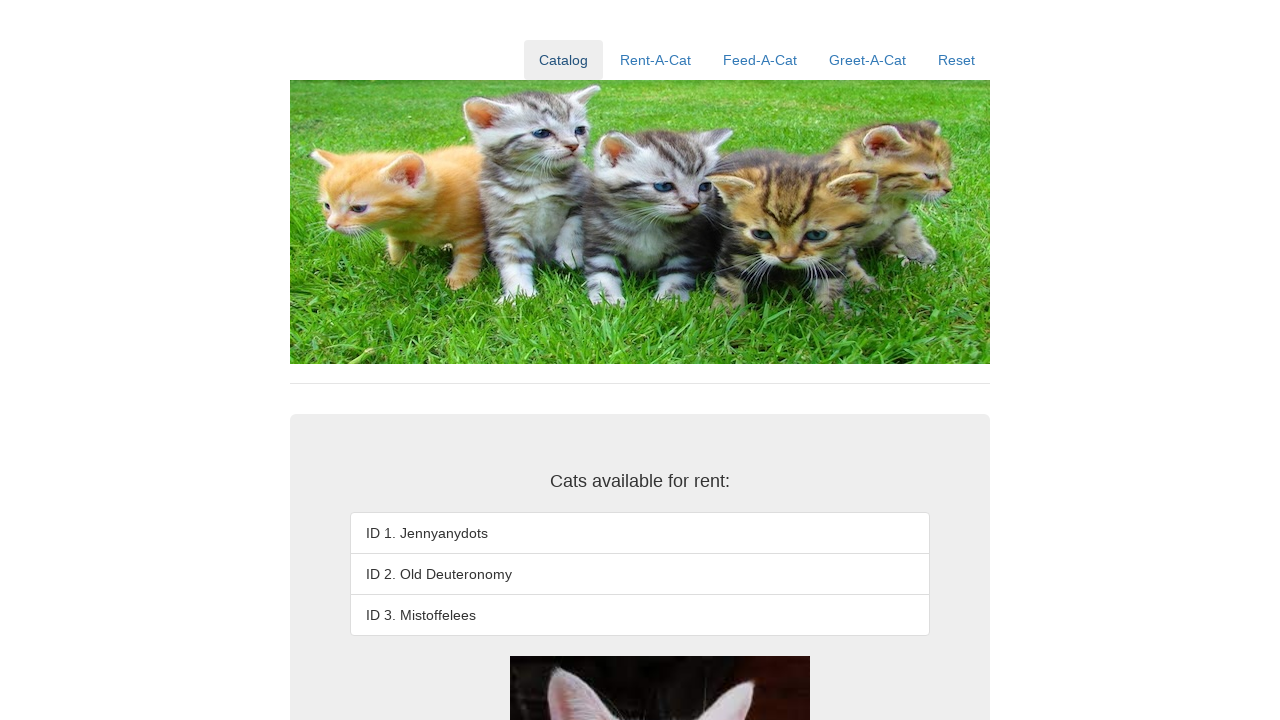

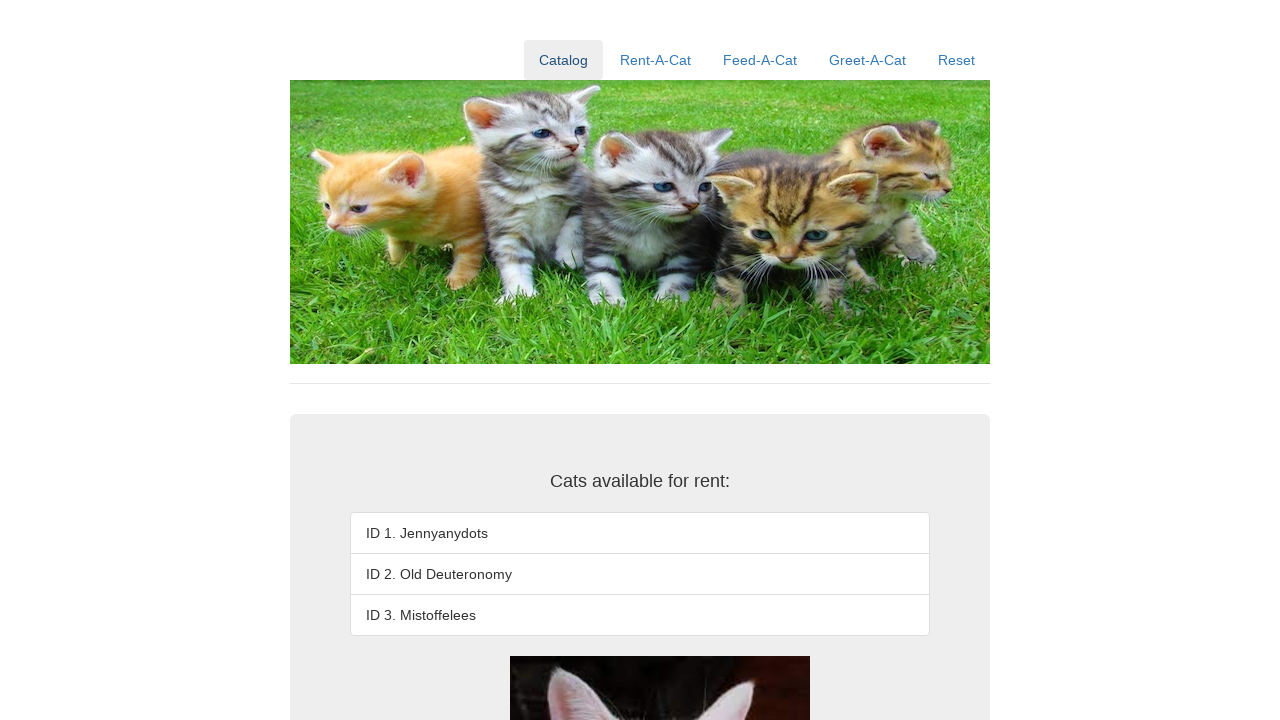